Tests navigation to the Interactions section by clicking on the Interactions card on the homepage

Starting URL: https://demoqa.com/

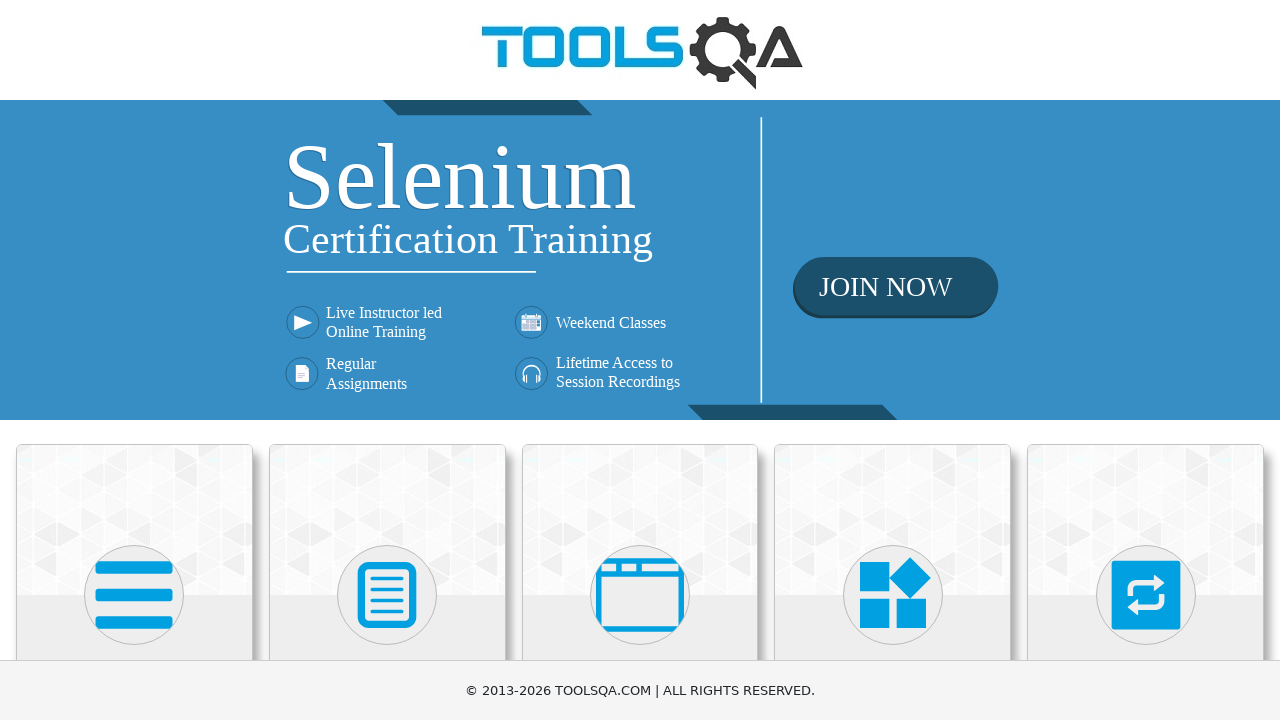

Clicked on the Interactions card on the homepage at (1146, 360) on .card-body:has-text('Interactions')
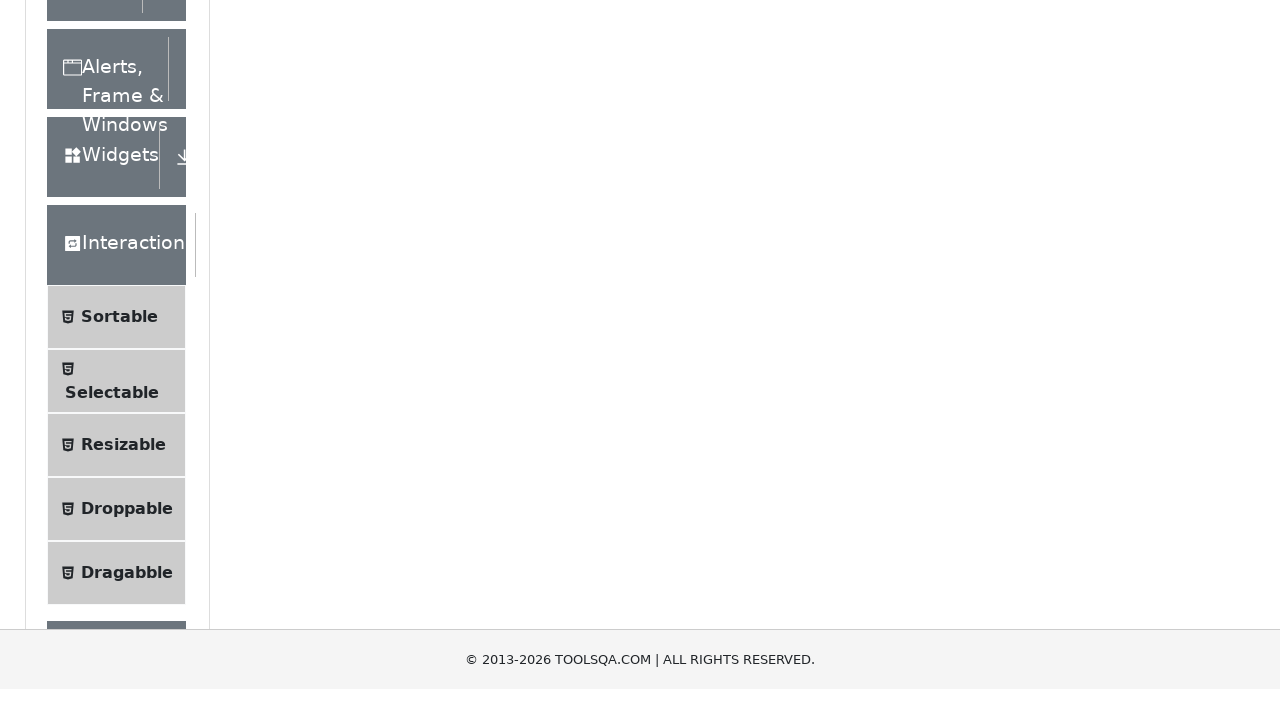

Verified successful navigation to the Interactions section
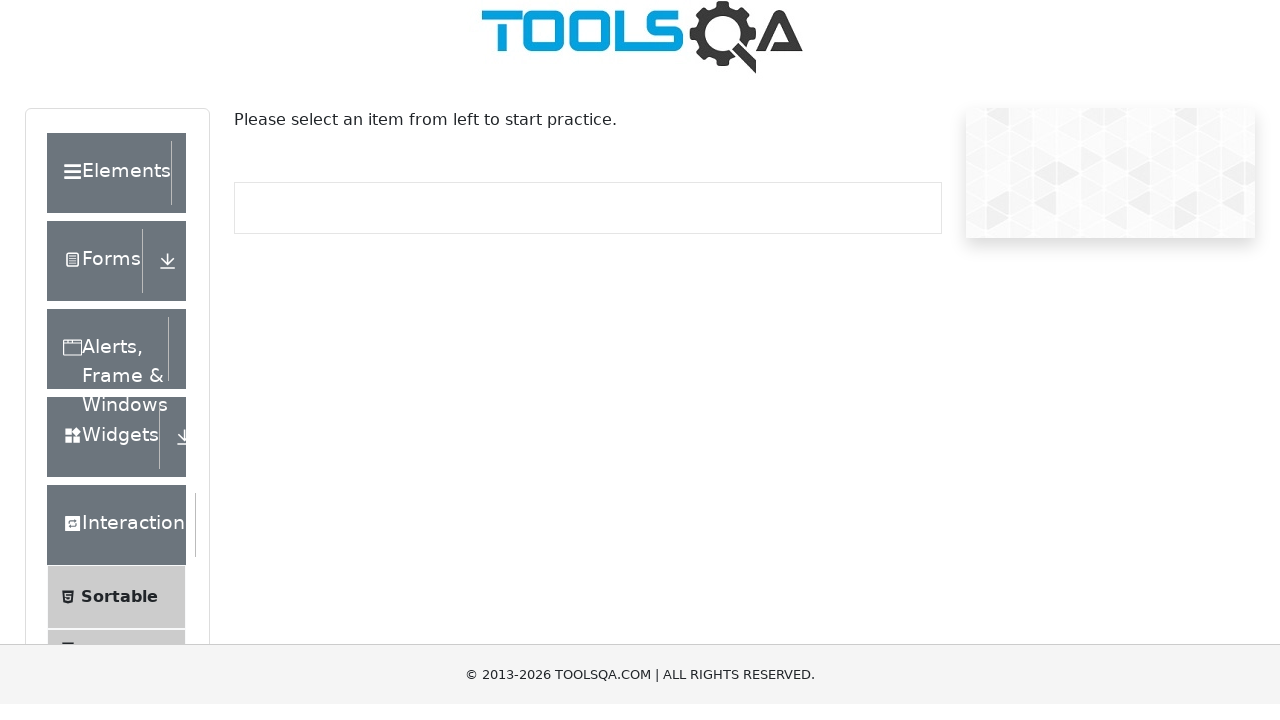

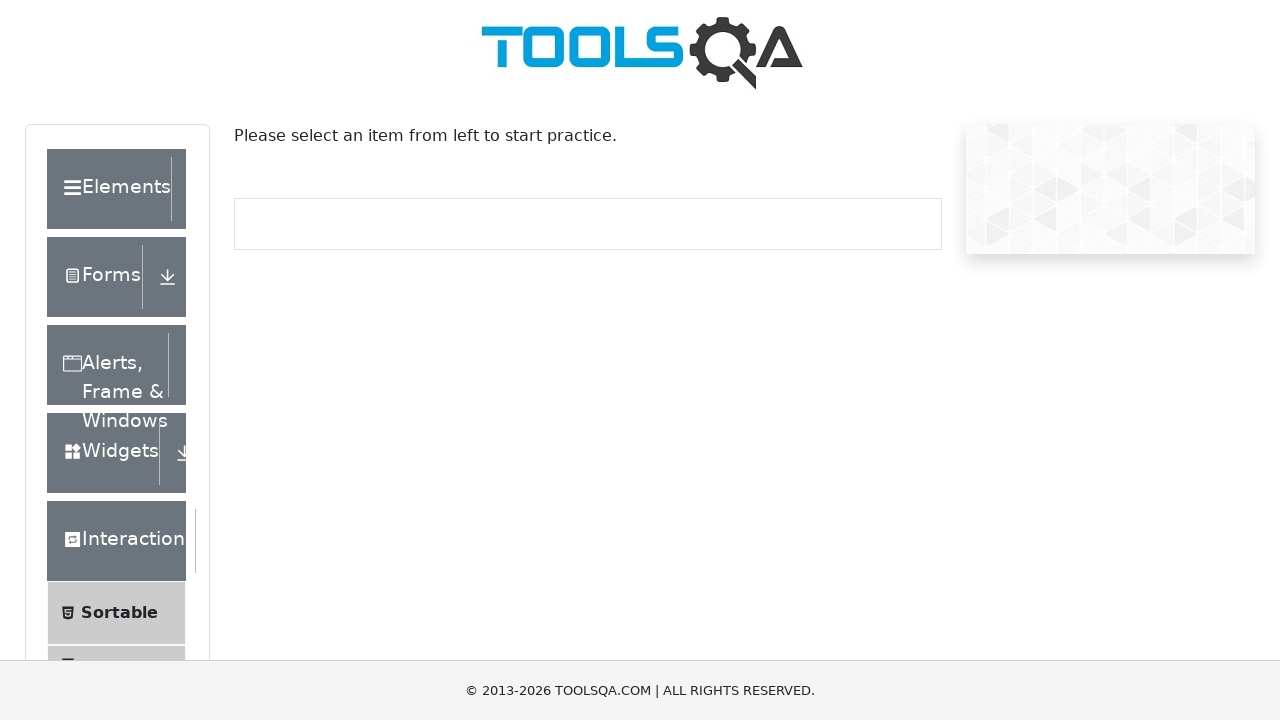